Tests multi-tab browser functionality by opening the main page, then opening a partners page in a new tab and switching to it

Starting URL: https://www.armstqb.org/

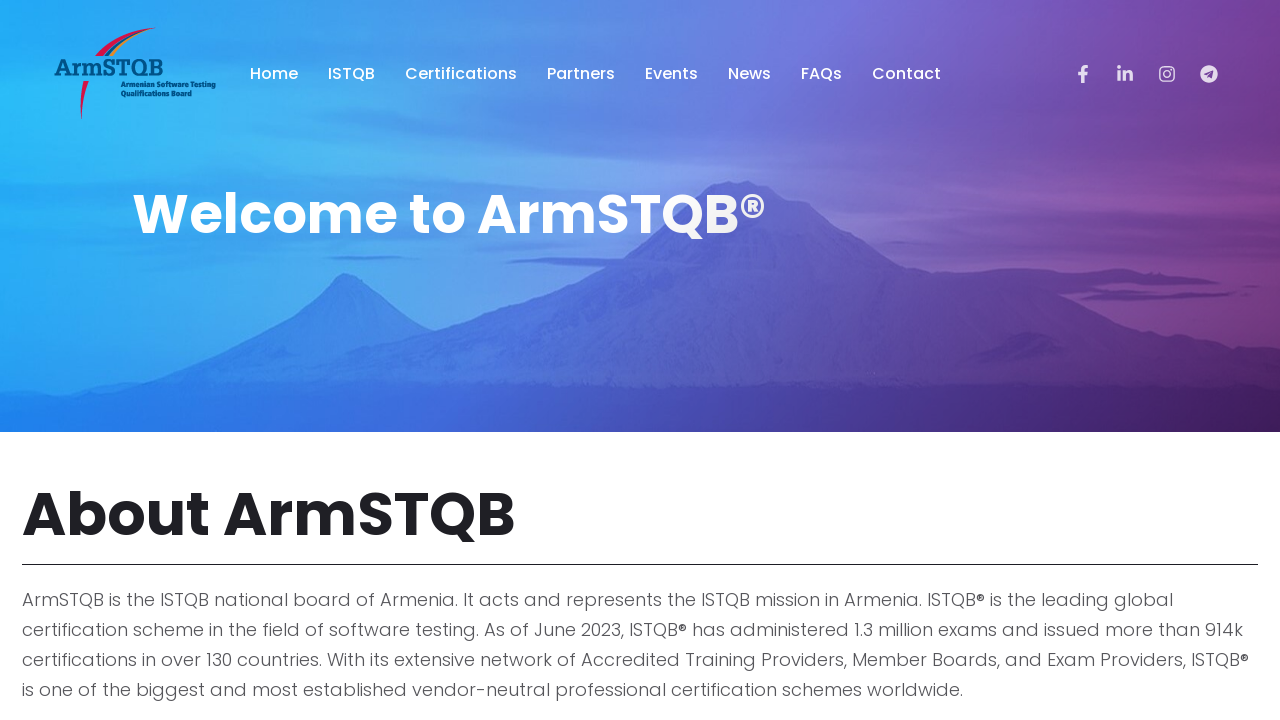

Opened a new browser tab
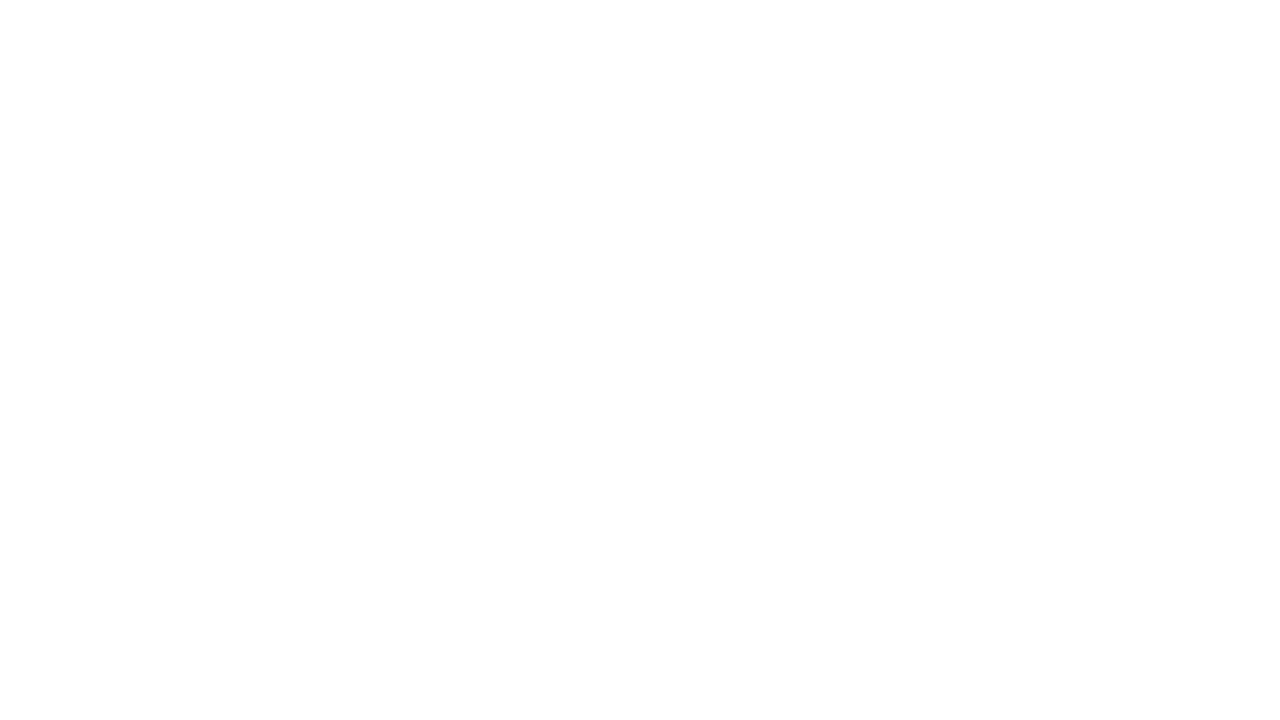

Navigated to partners page in new tab
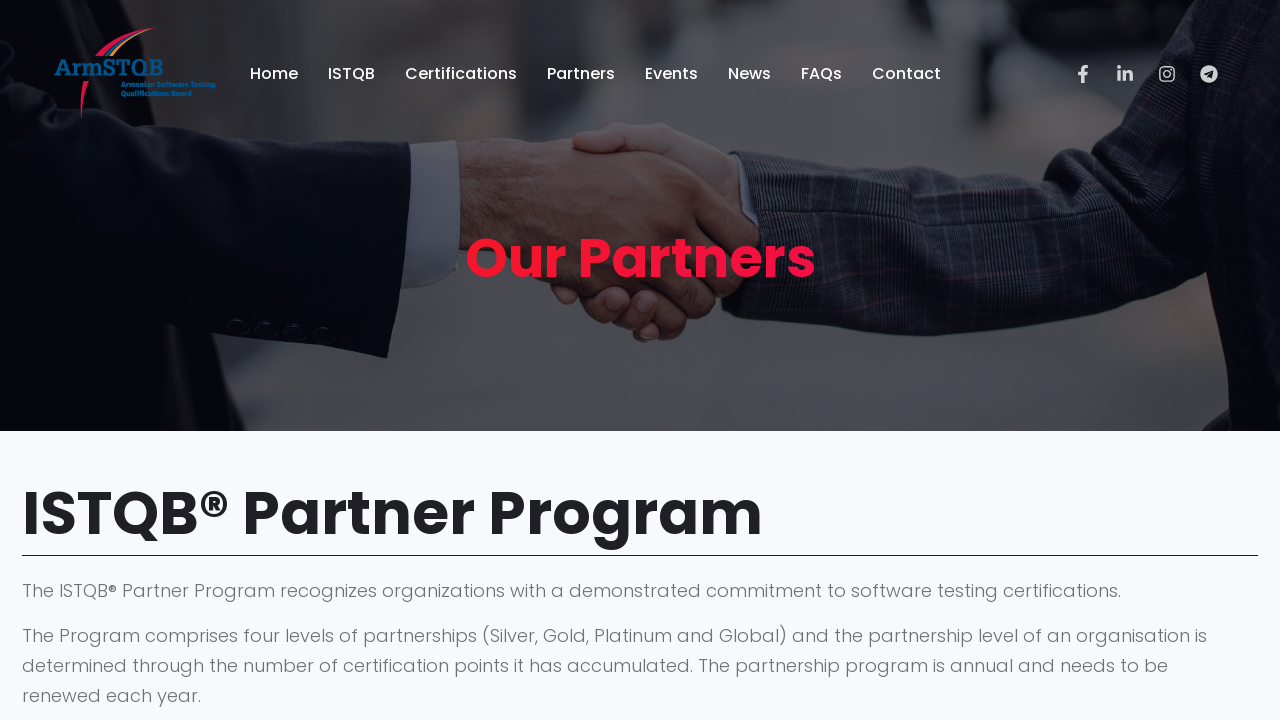

Partners page DOM content loaded
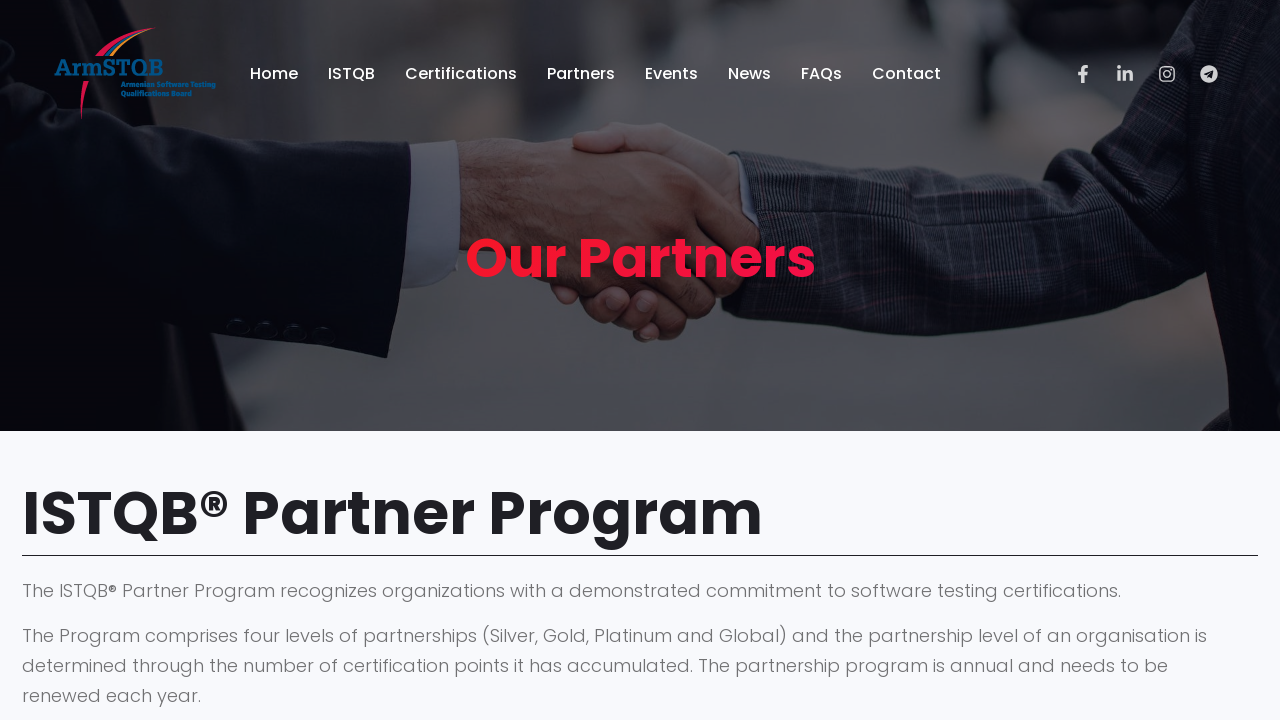

Closed the partners tab
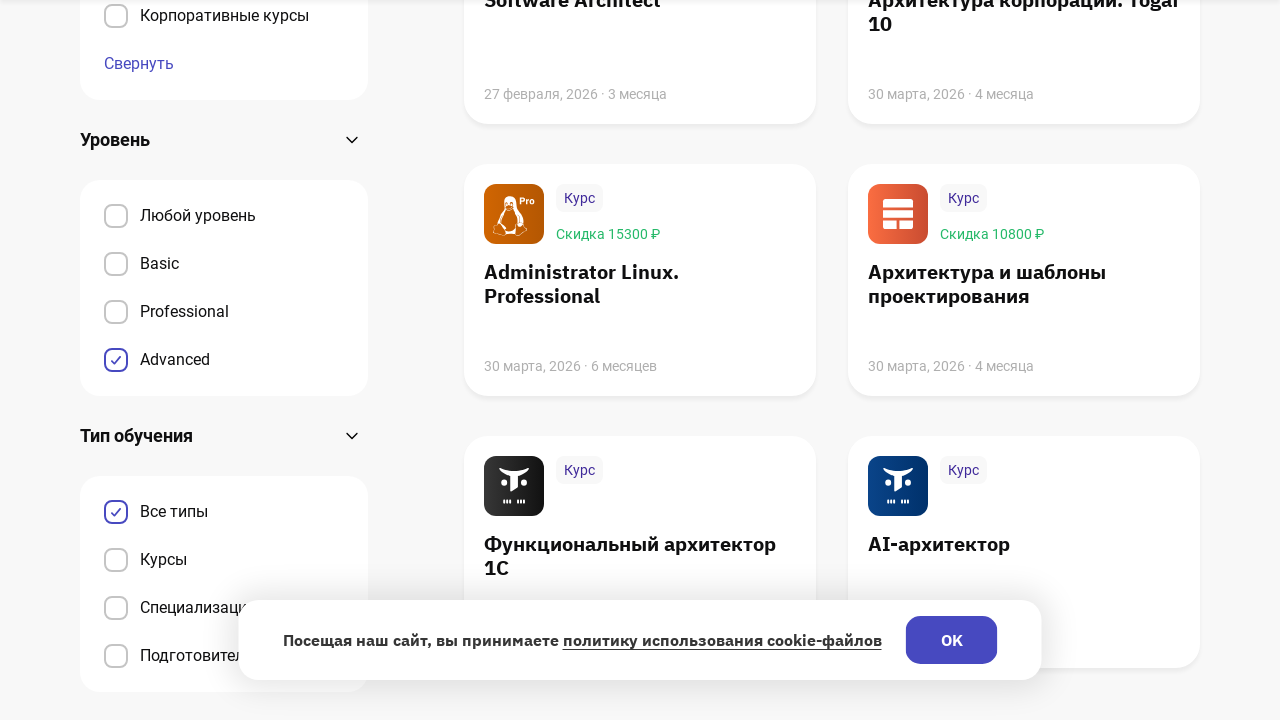

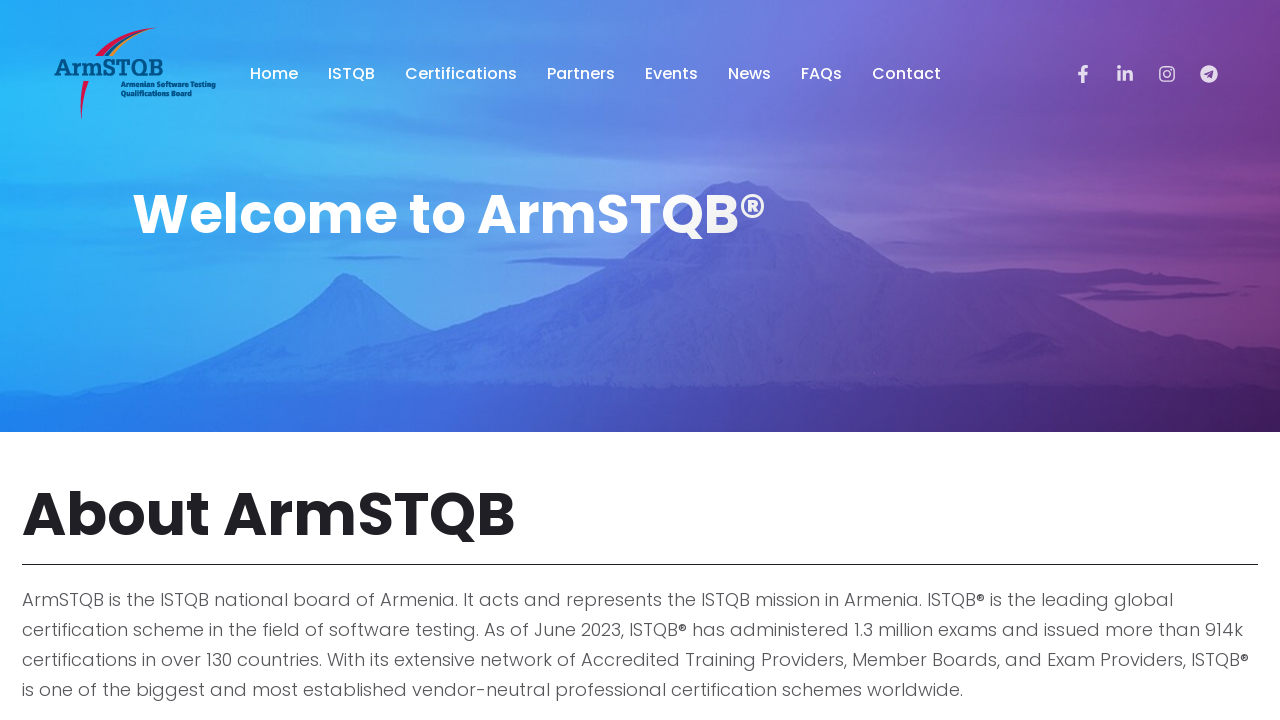